Tests iframe navigation and interactions by switching between multiple frames, clicking a checkbox and radio button in a nested iframe, then switching to another frame to fill a text input.

Starting URL: https://ui.vision/demo/webtest/frames/

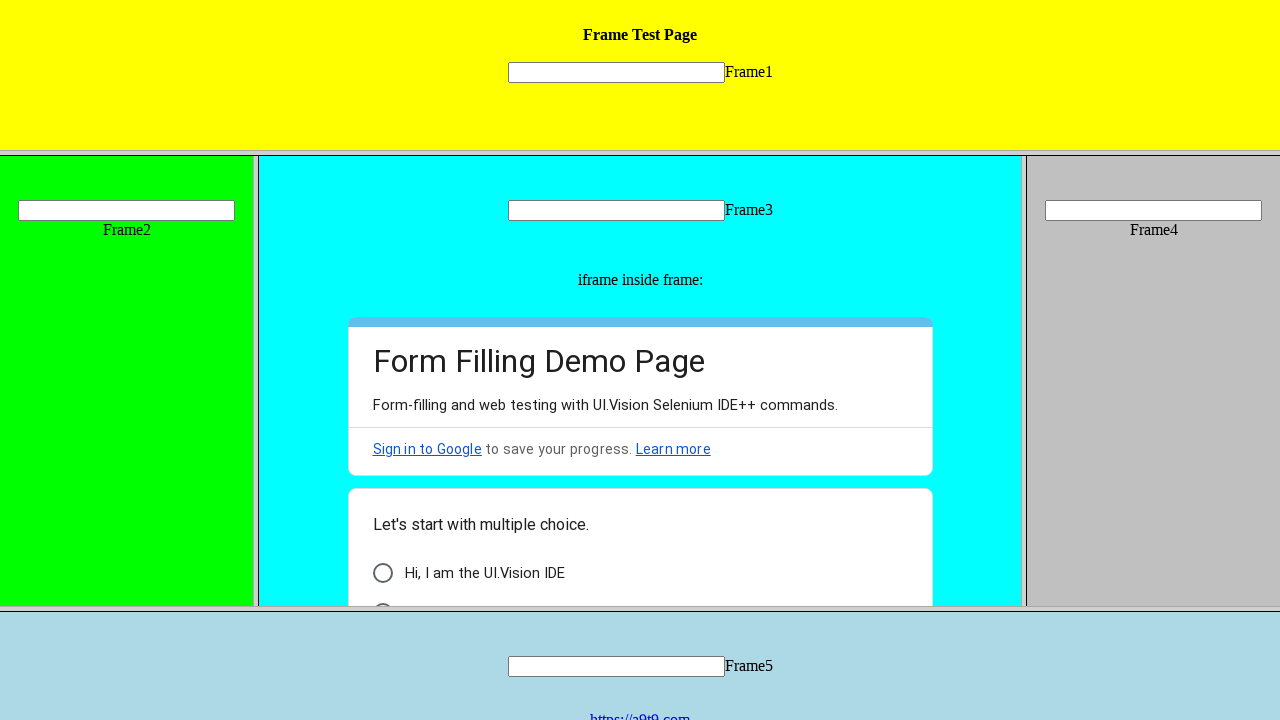

Located frame 3 element
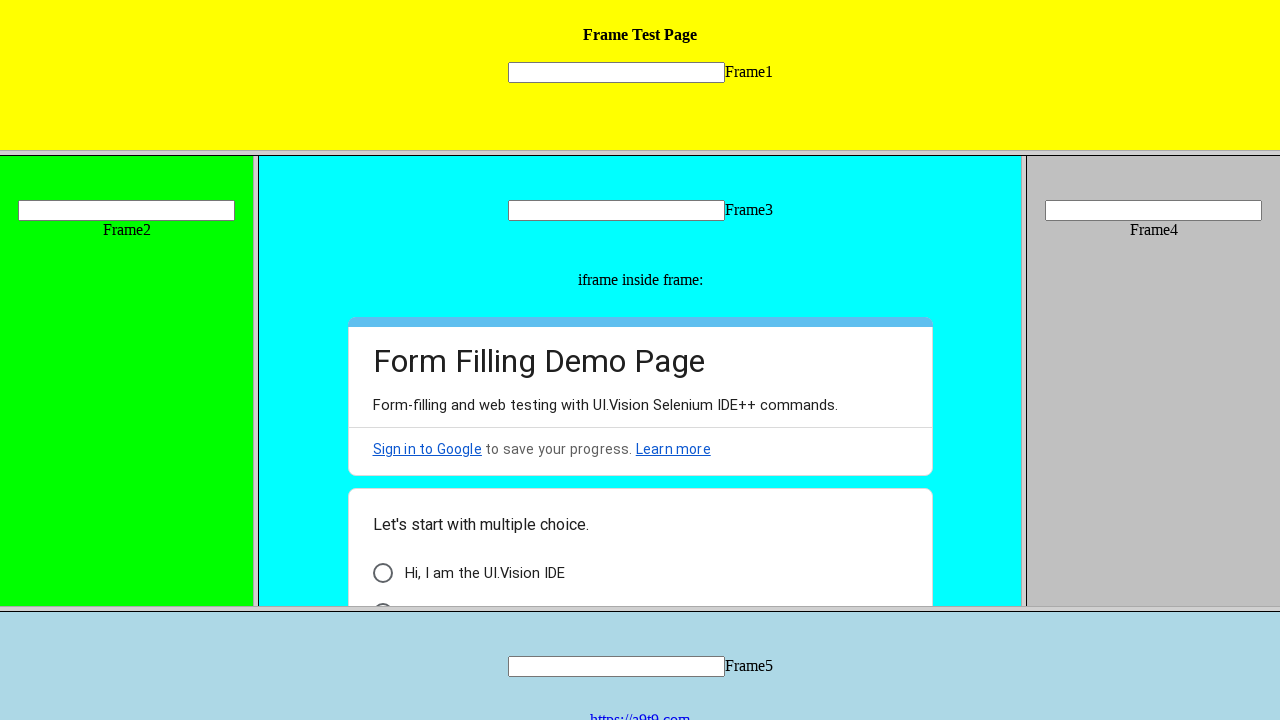

Located inner iframe within frame 3
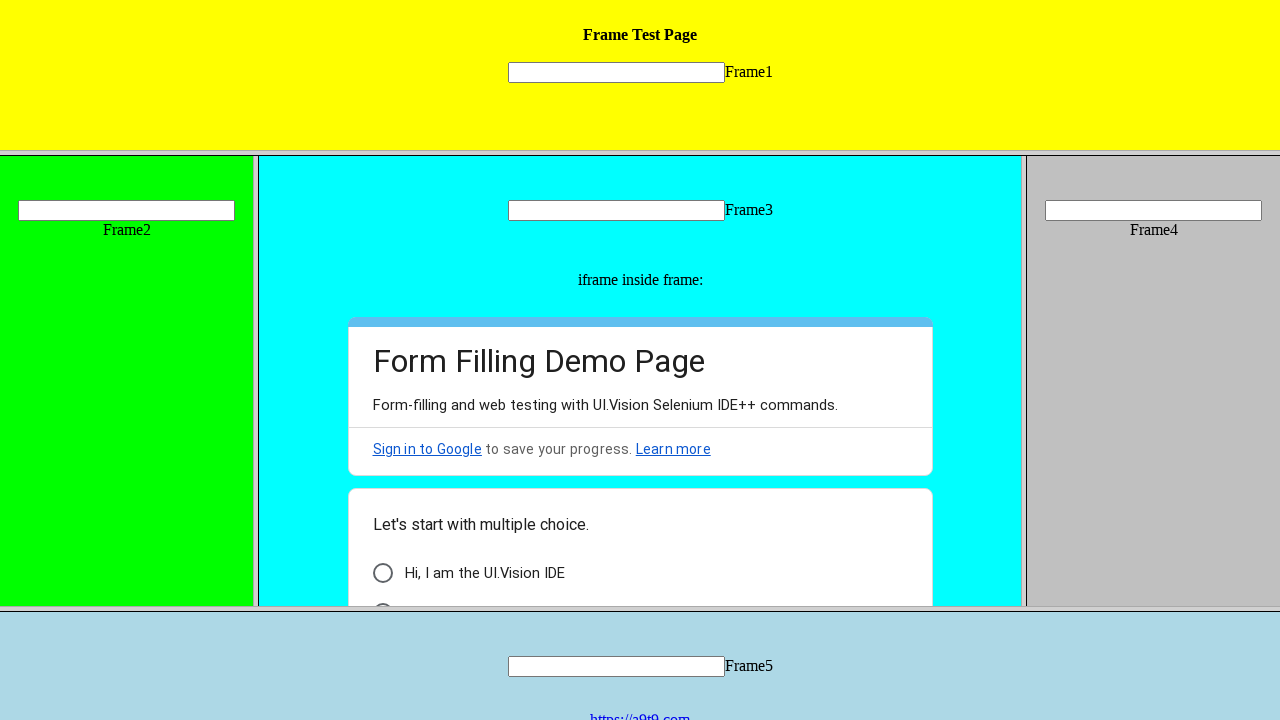

Clicked 'Web Testing' checkbox in nested iframe at (446, 480) on frame[src='frame_3.html'] >> internal:control=enter-frame >> iframe[height='350'
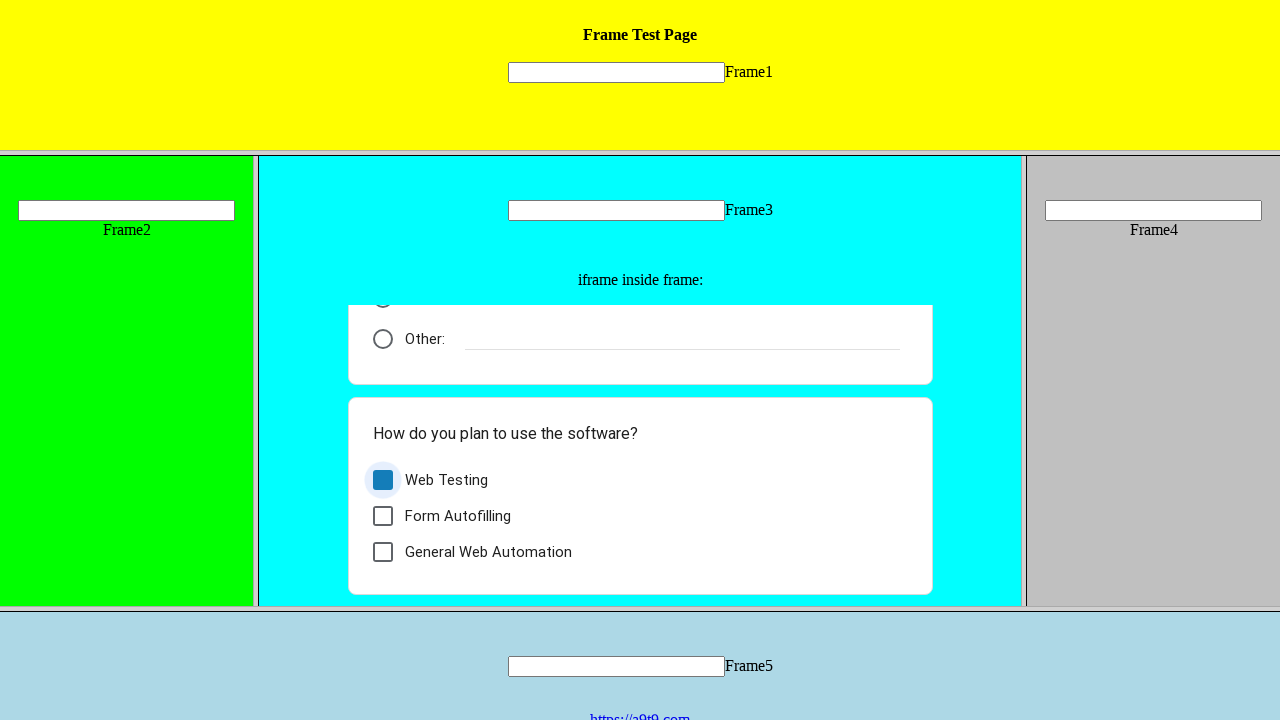

Clicked 'I am a human' radio button in nested iframe at (382, 315) on frame[src='frame_3.html'] >> internal:control=enter-frame >> iframe[height='350'
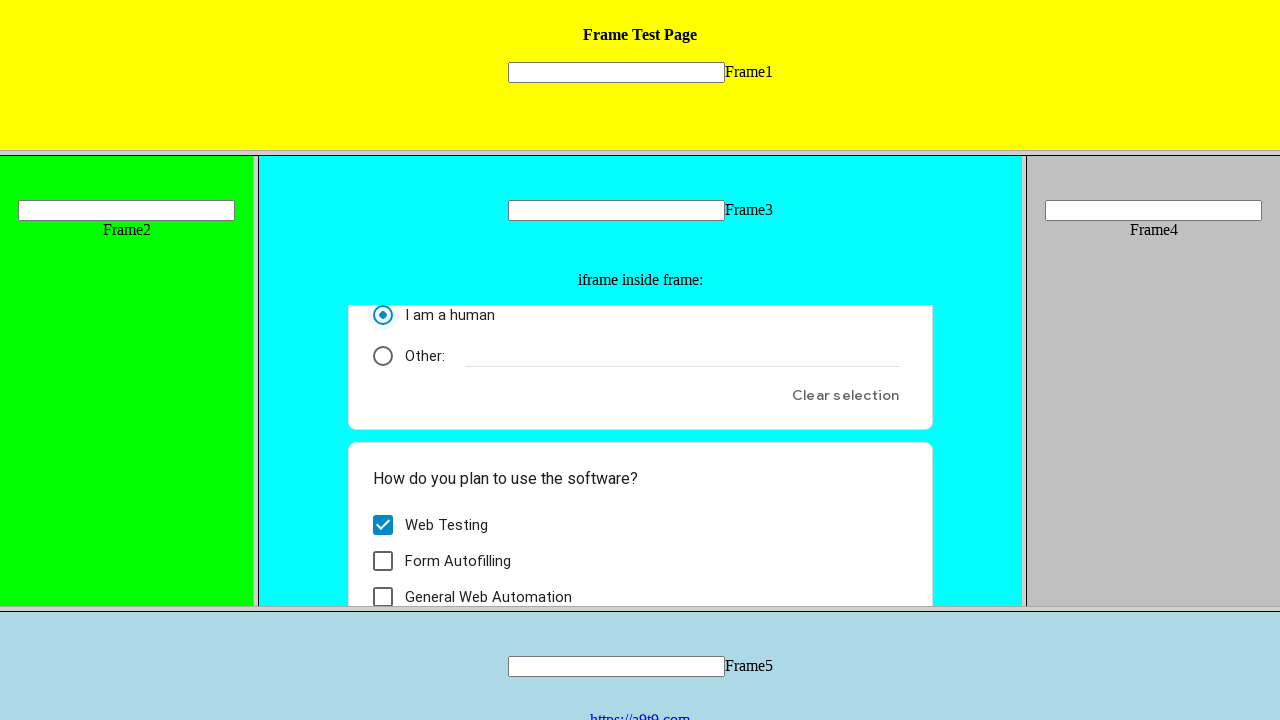

Located frame 1 element
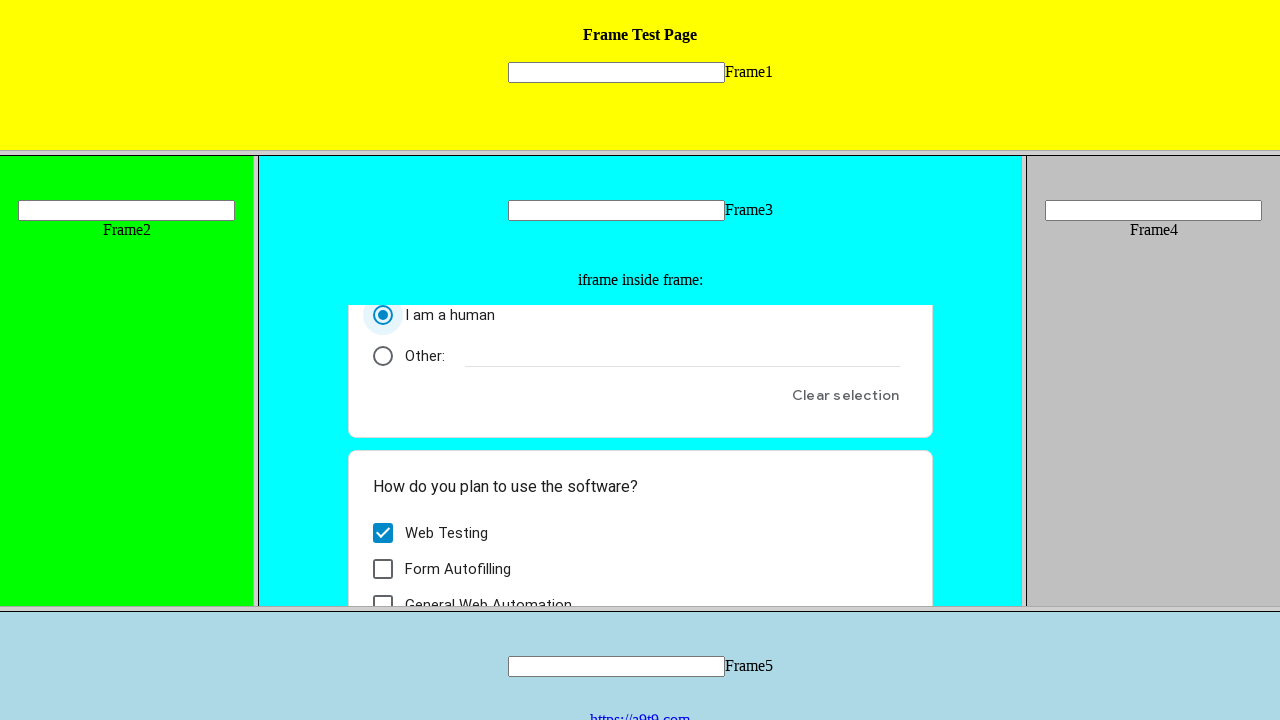

Filled text input in frame 1 with 'Frame1' on frame[src='frame_1.html'] >> internal:control=enter-frame >> input[name='mytext1
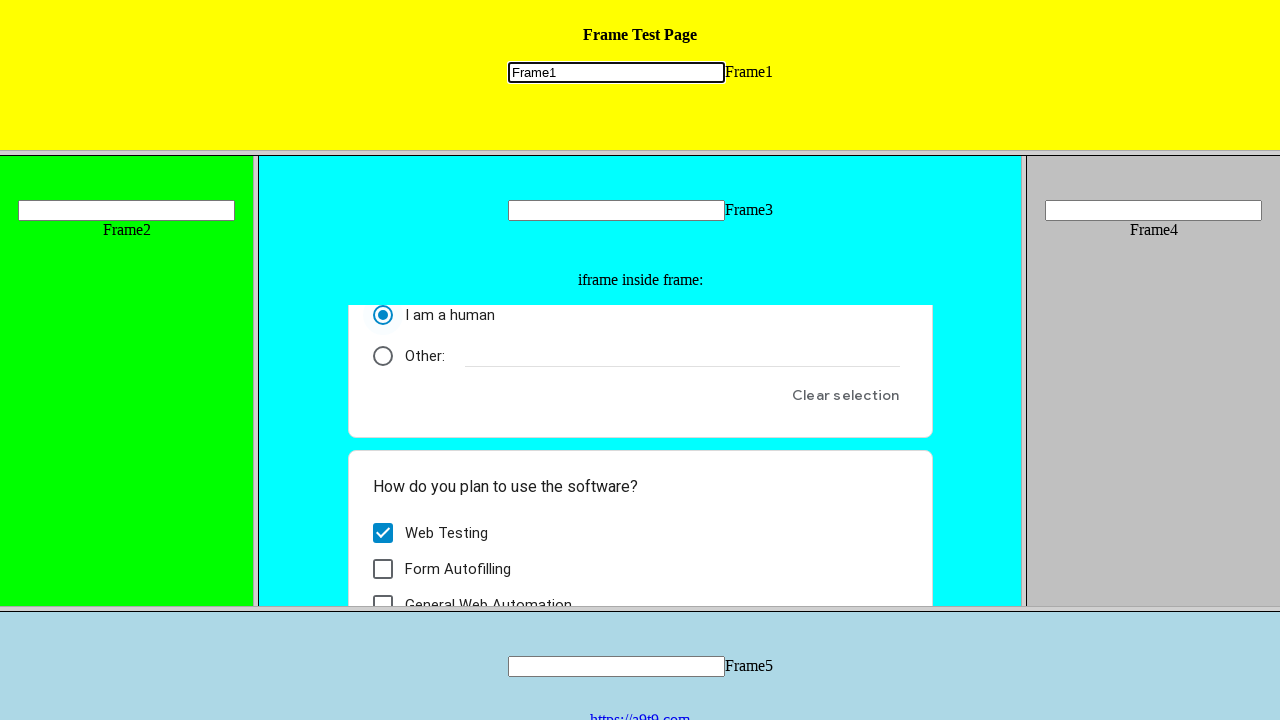

Waited 2 seconds to observe the result
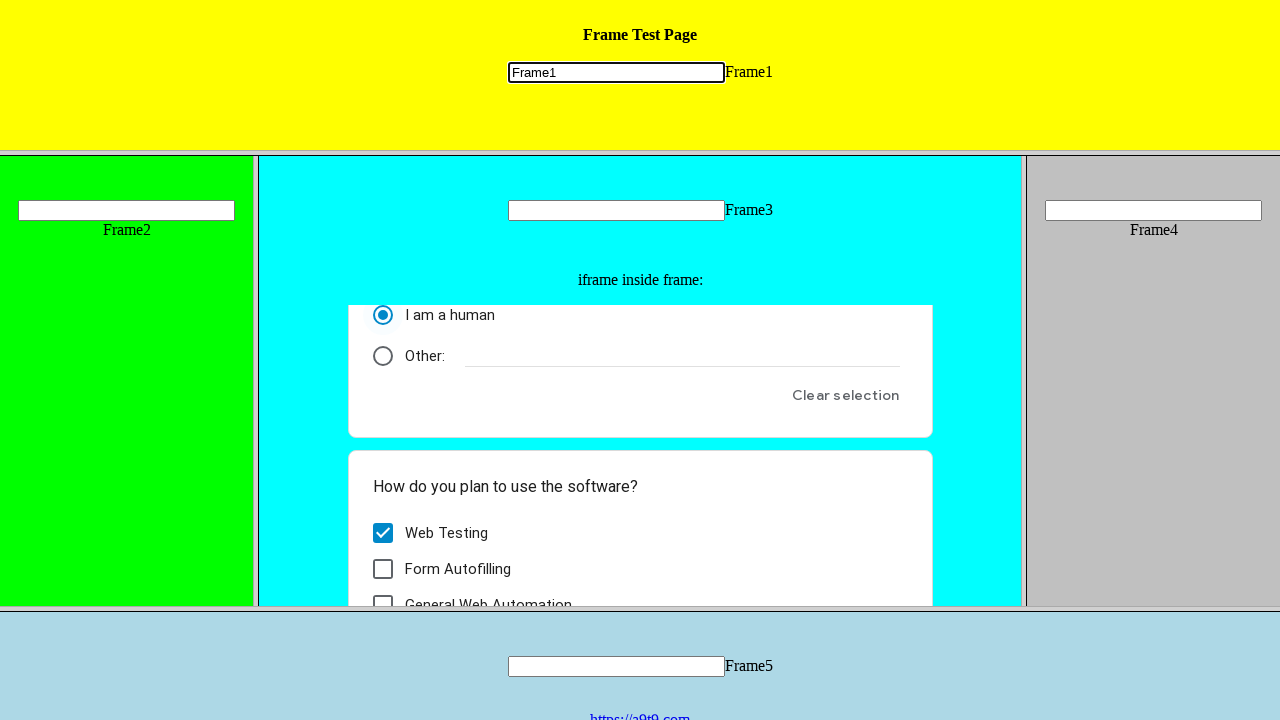

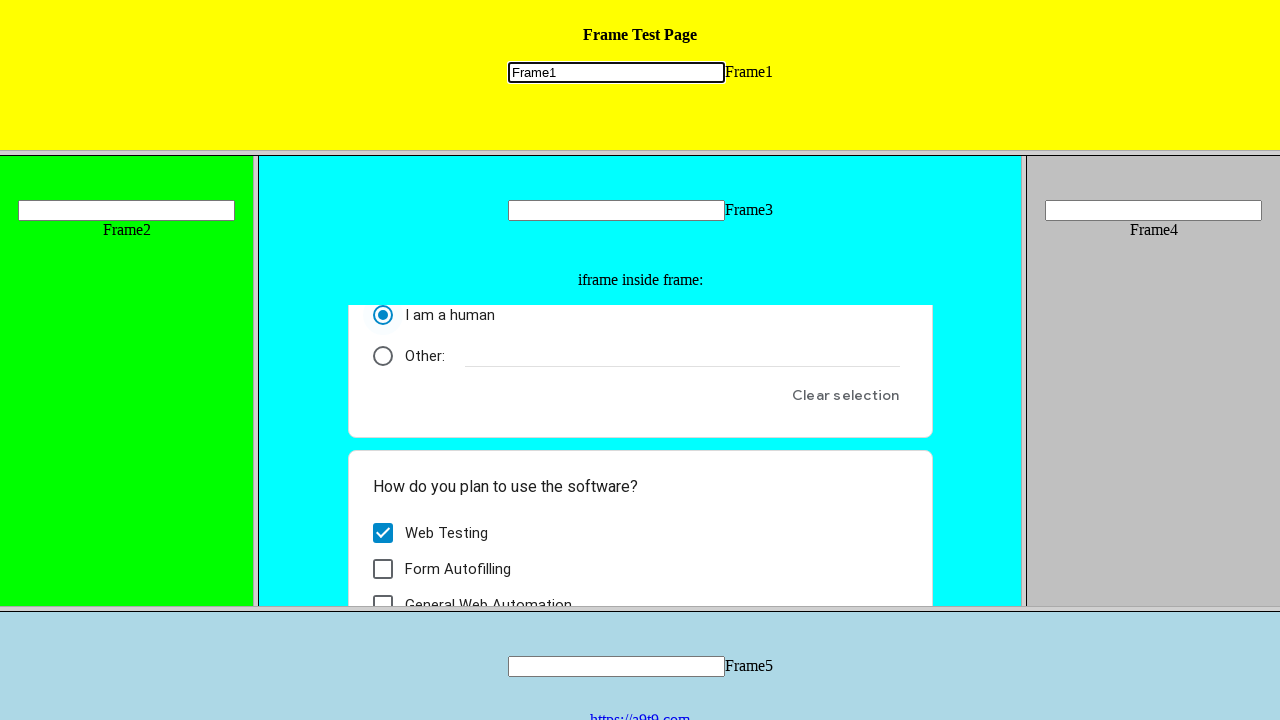